Navigates to YouTube homepage and maximizes the browser window. The original script had an incomplete element finder that has been removed.

Starting URL: https://www.youtube.com/

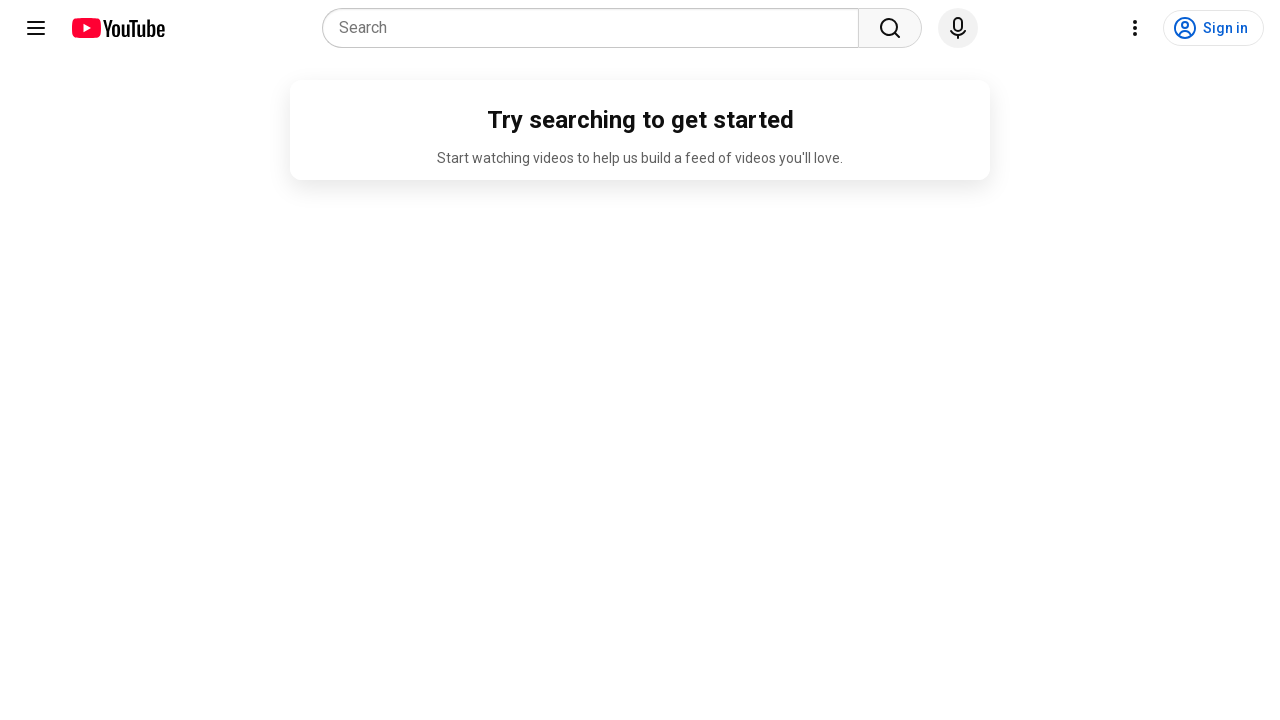

Set viewport size to 1920x1080 (maximized-like size)
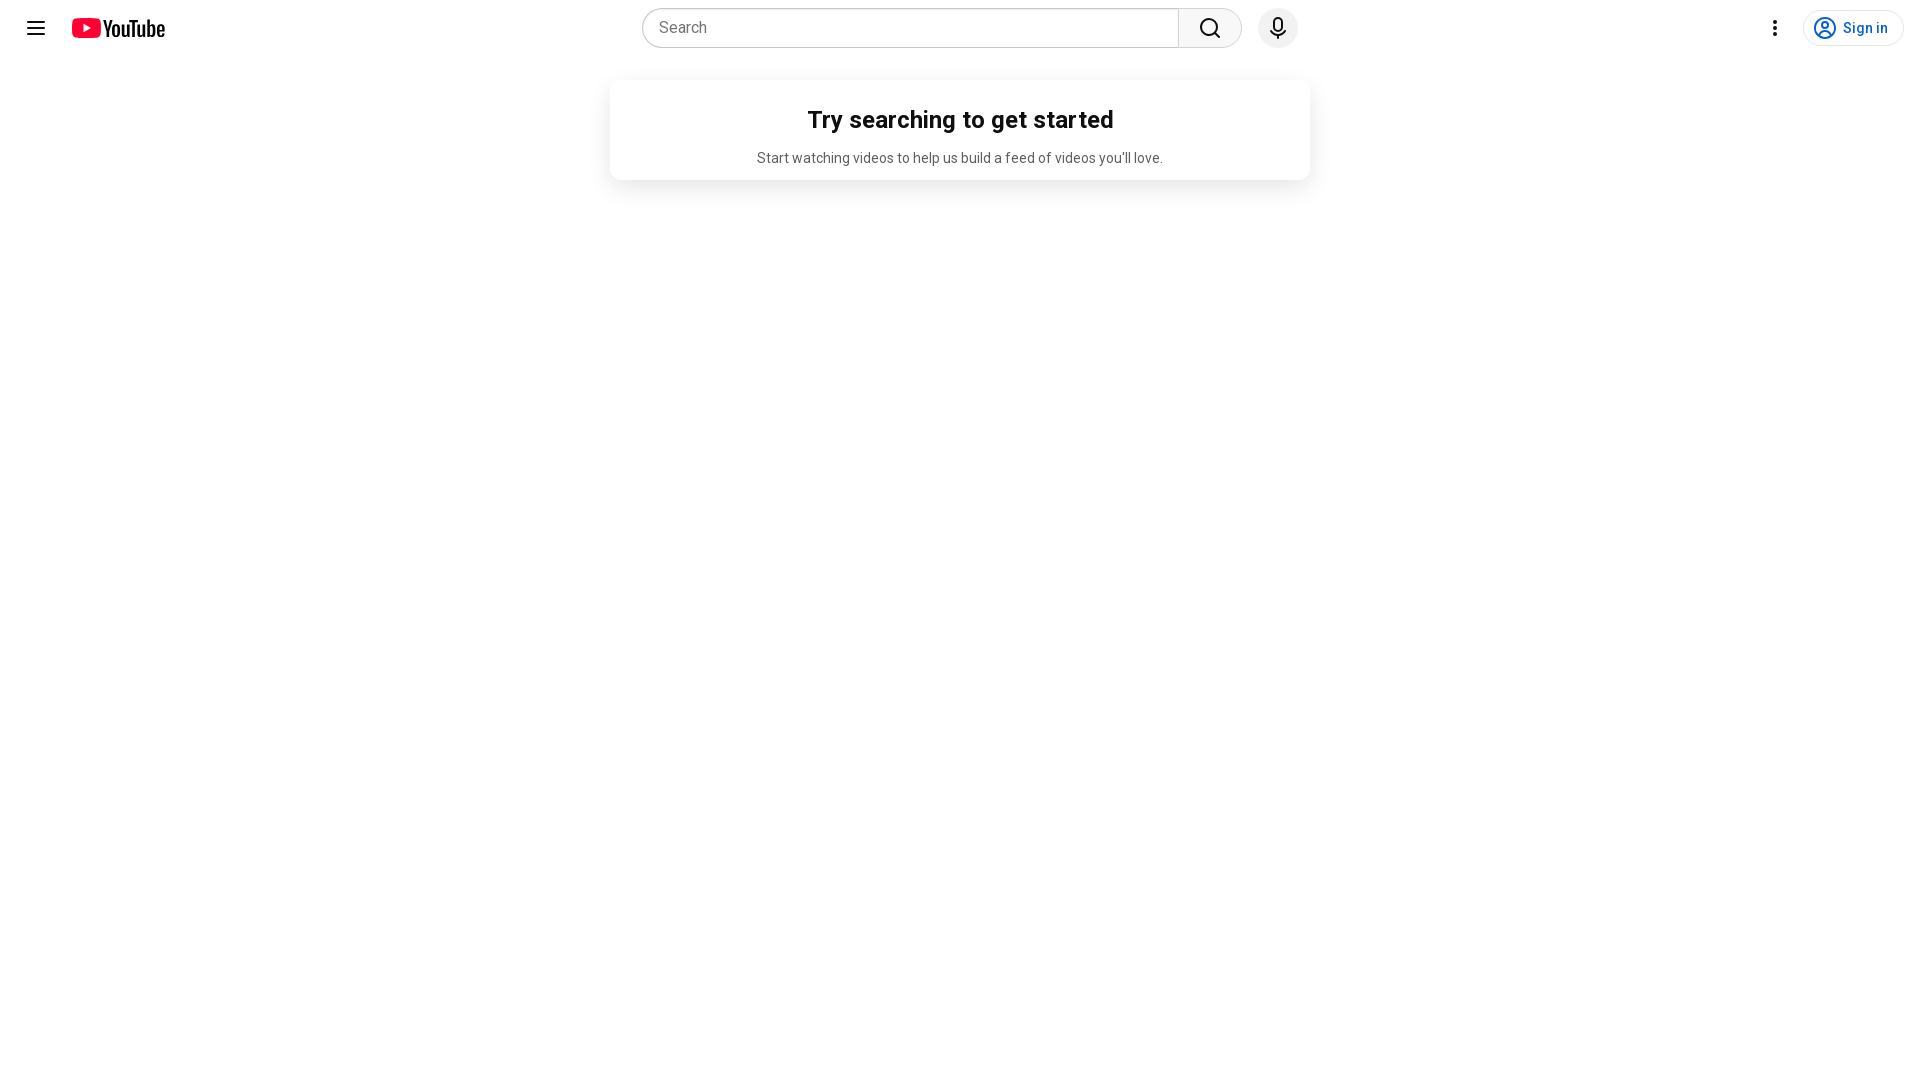

YouTube homepage fully loaded (domcontentloaded state)
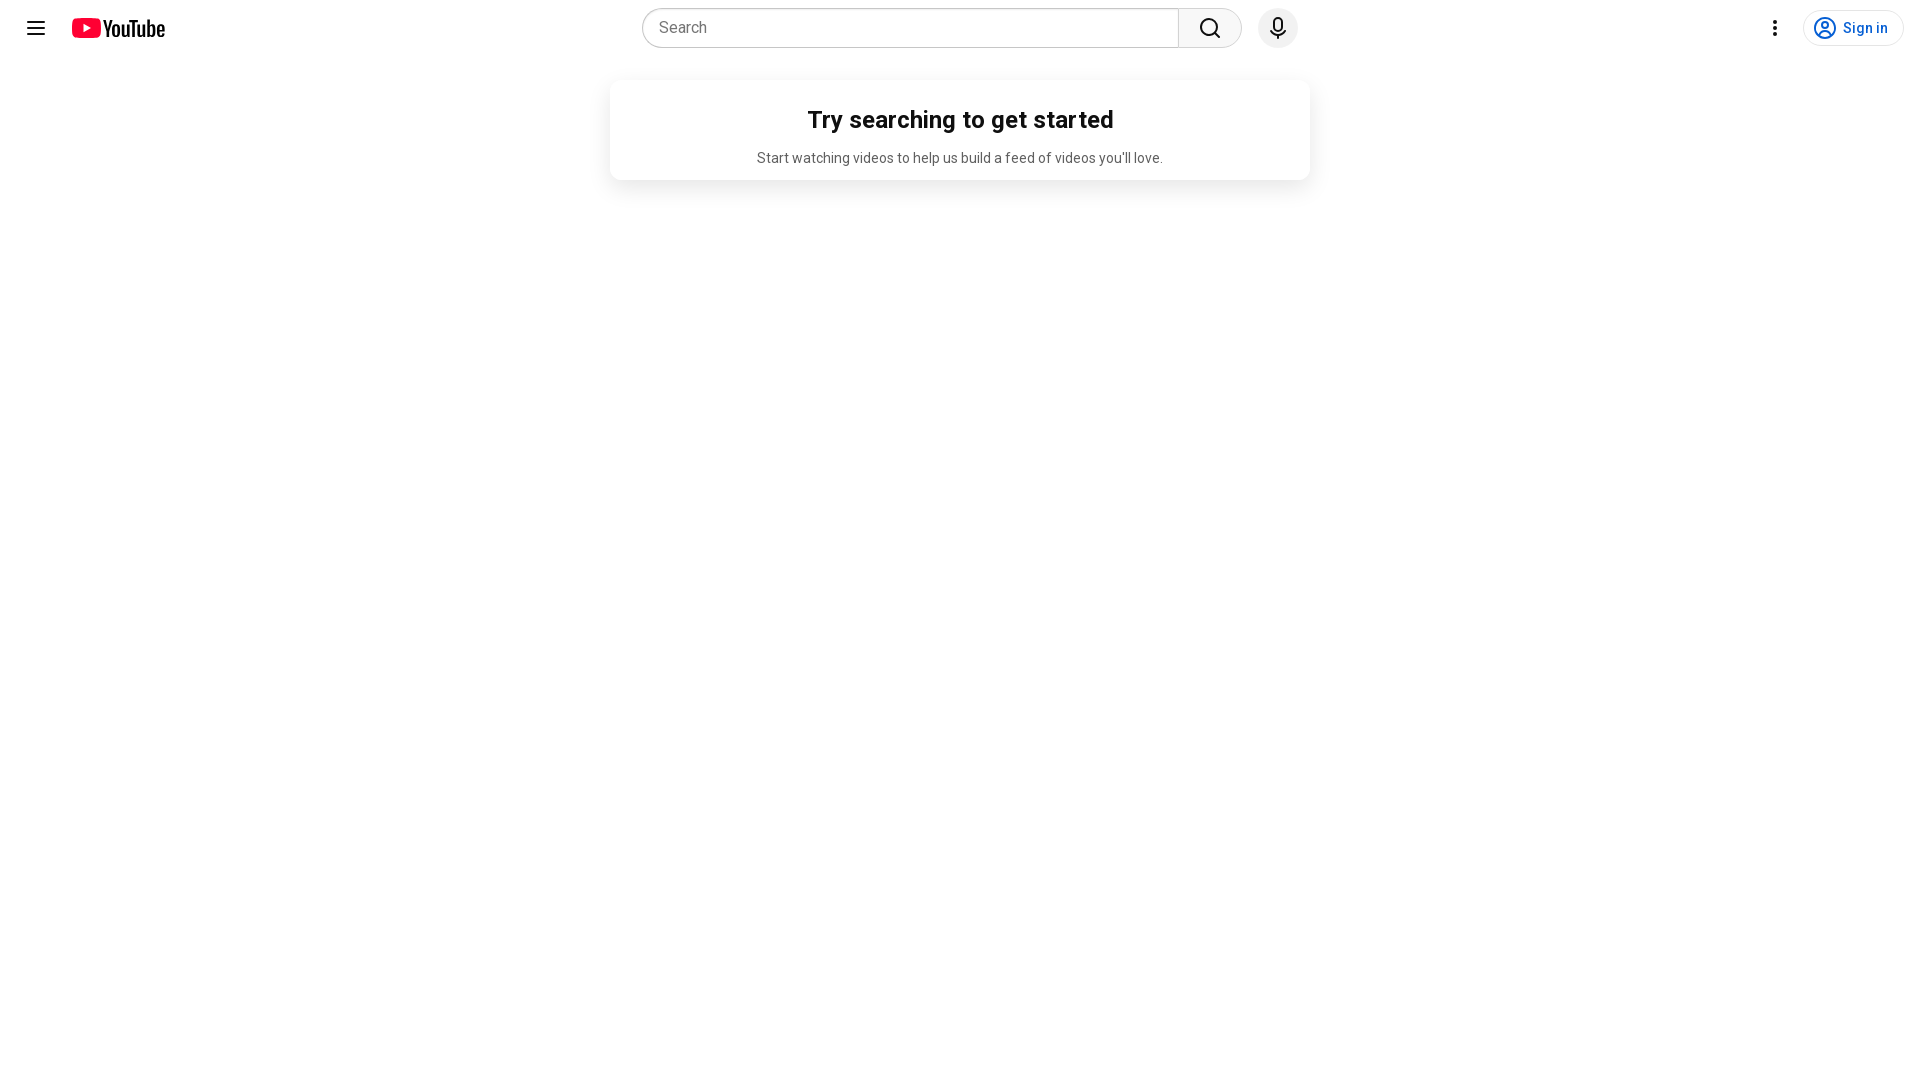

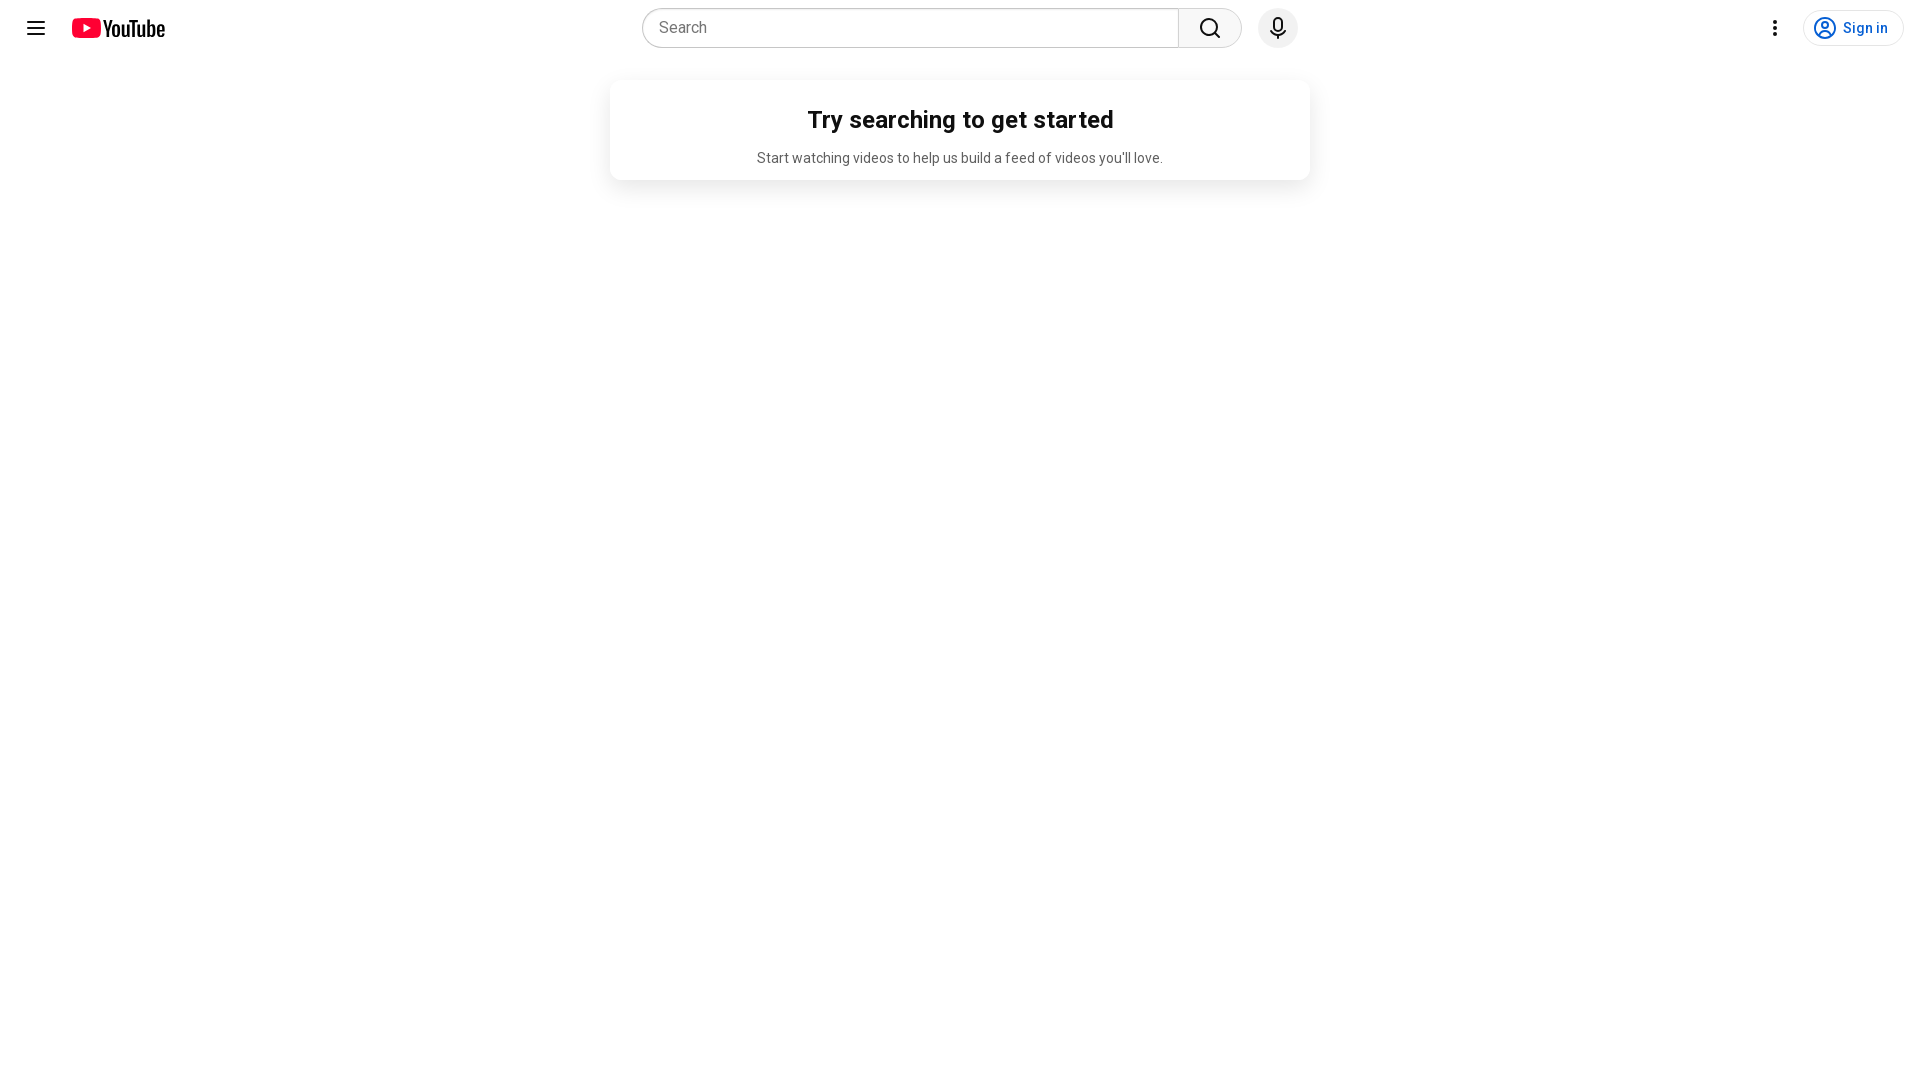